Tests JavaScript alert handling by triggering different types of alerts (simple alert, confirm dialog, and prompt dialog) and interacting with them using accept, dismiss, and text input

Starting URL: https://the-internet.herokuapp.com/javascript_alerts

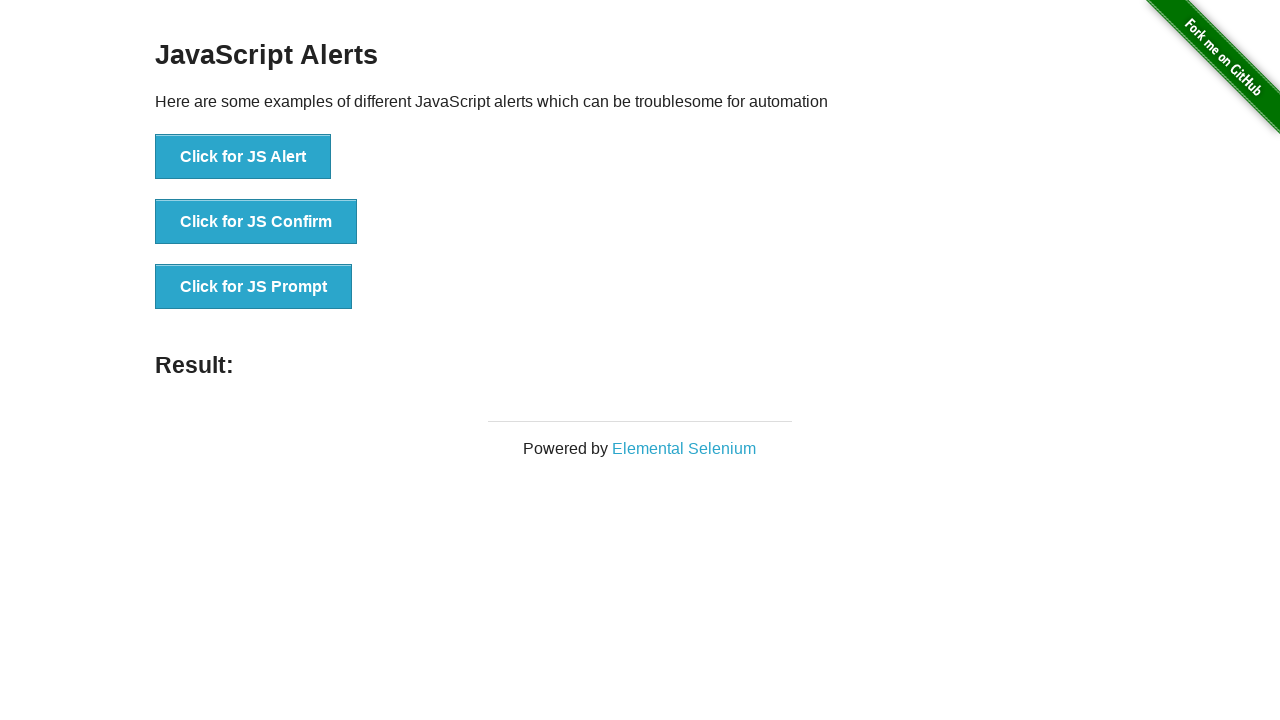

Navigated to JavaScript alerts test page
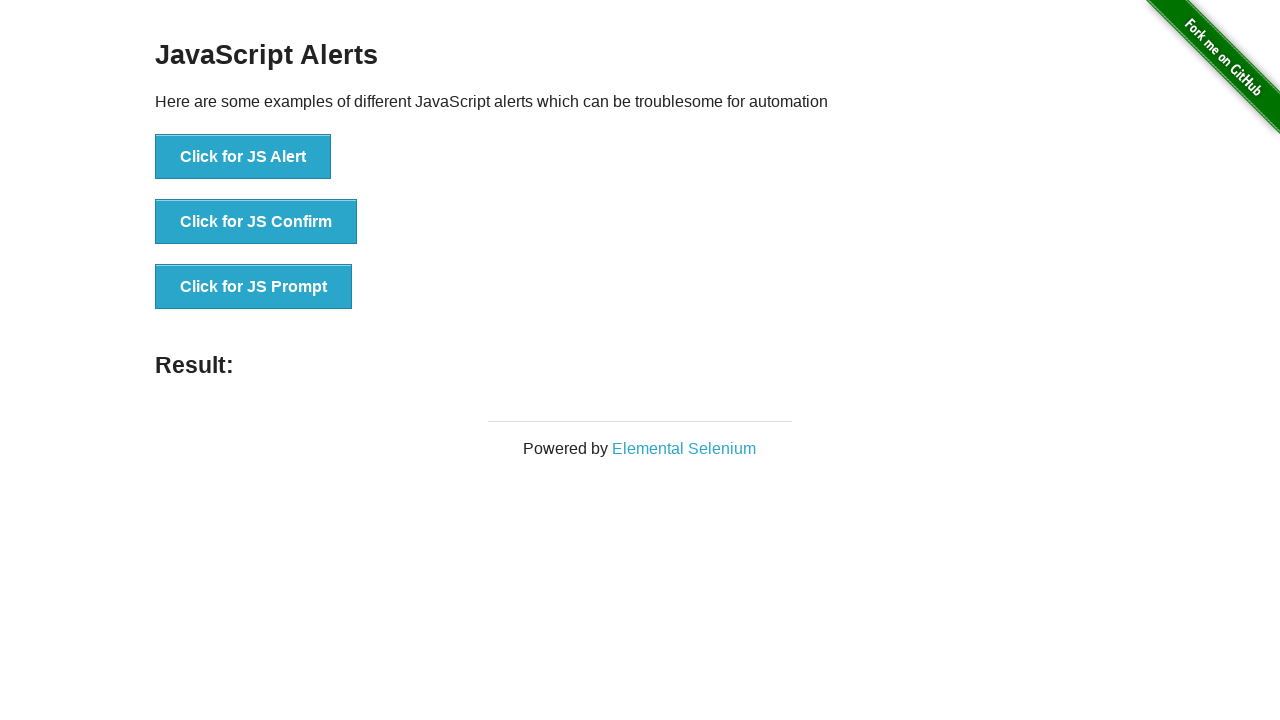

Clicked button to trigger simple JavaScript alert at (243, 157) on xpath=//*[@id='content']/div/ul/li[1]/button
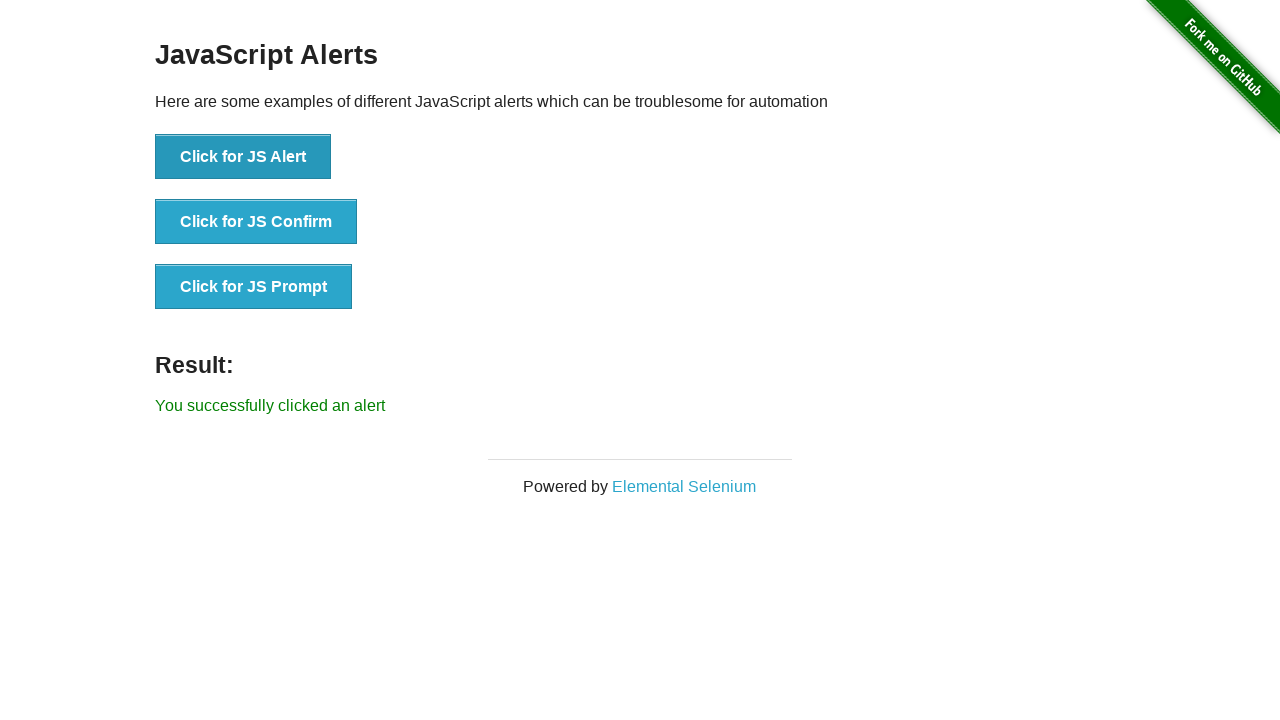

Accepted simple alert dialog at (243, 157) on xpath=//*[@id='content']/div/ul/li[1]/button
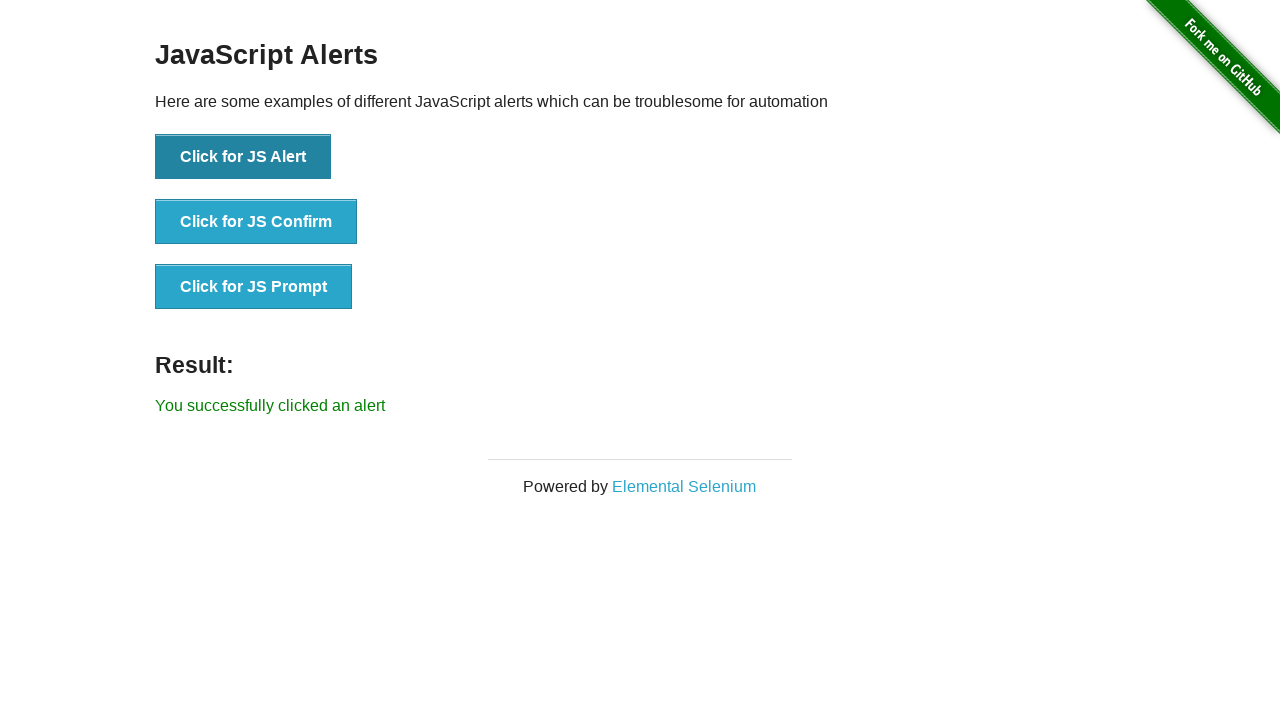

Clicked button to trigger confirm dialog and dismissed it at (256, 222) on xpath=//*[@id='content']/div/ul/li[2]/button
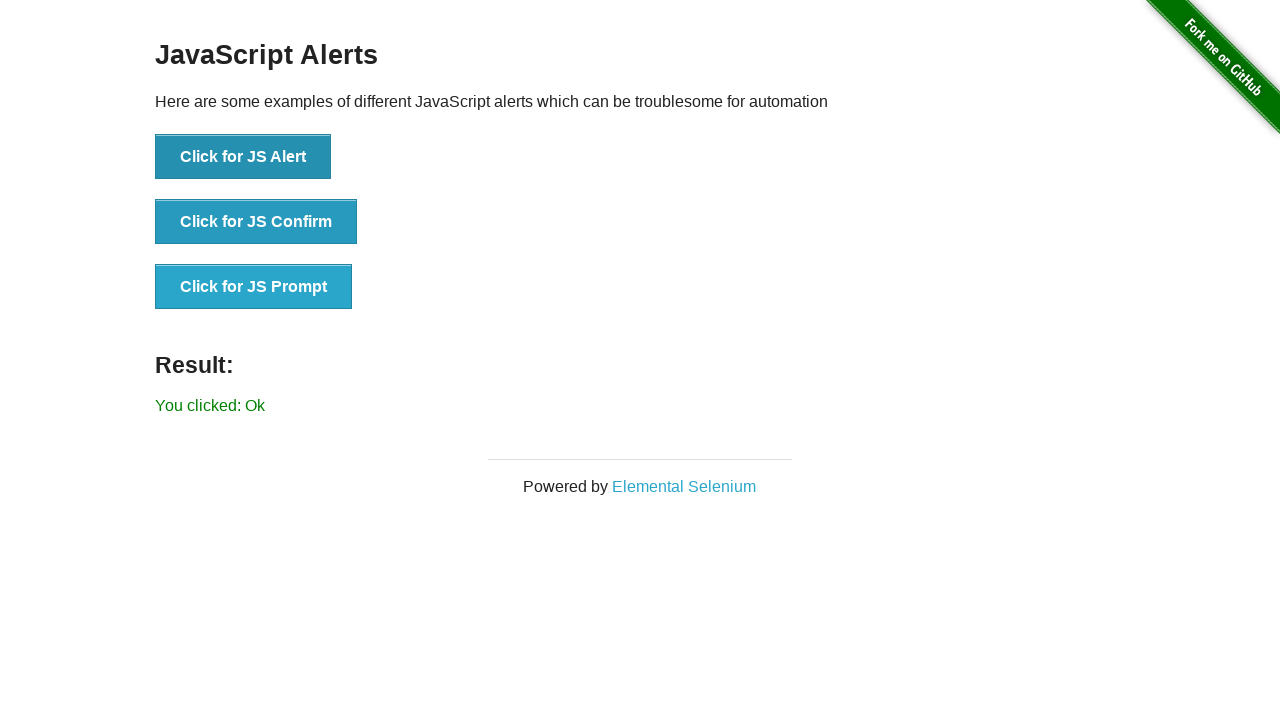

Clicked button to trigger prompt dialog and accepted with text 'abcd' at (254, 287) on xpath=//*[@id='content']/div/ul/li[3]/button
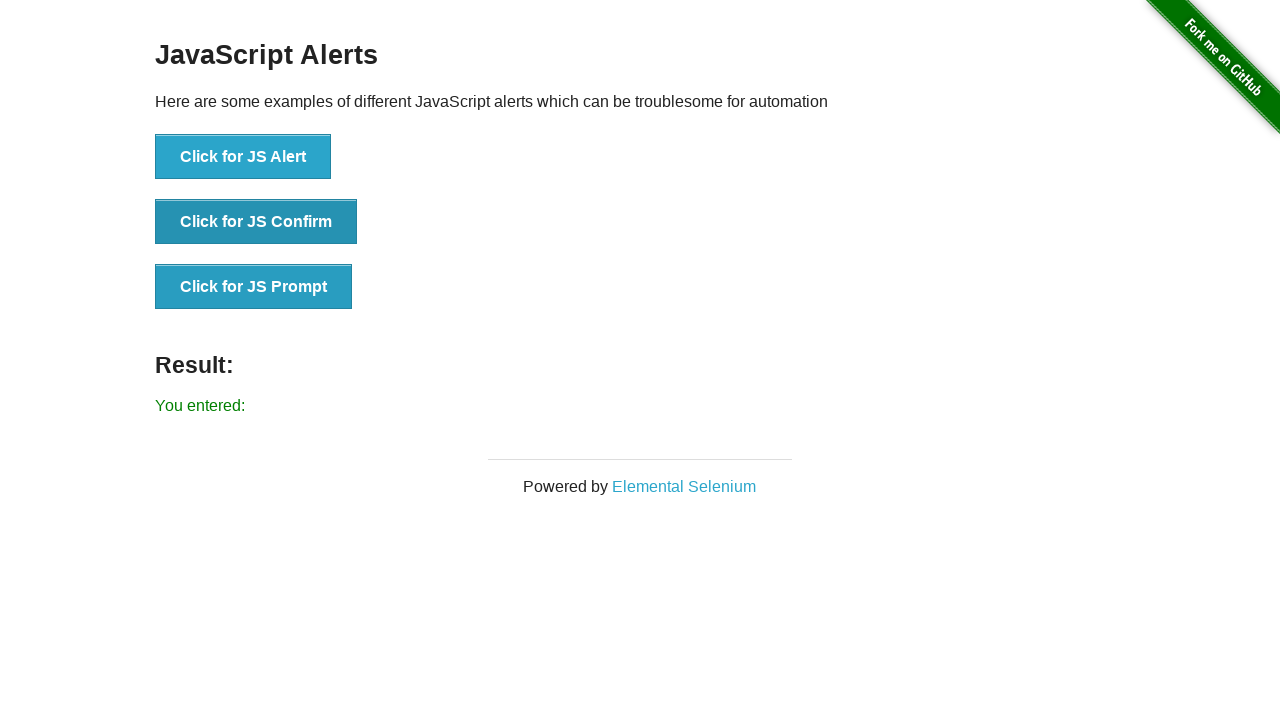

Result message appeared after handling all alert dialogs
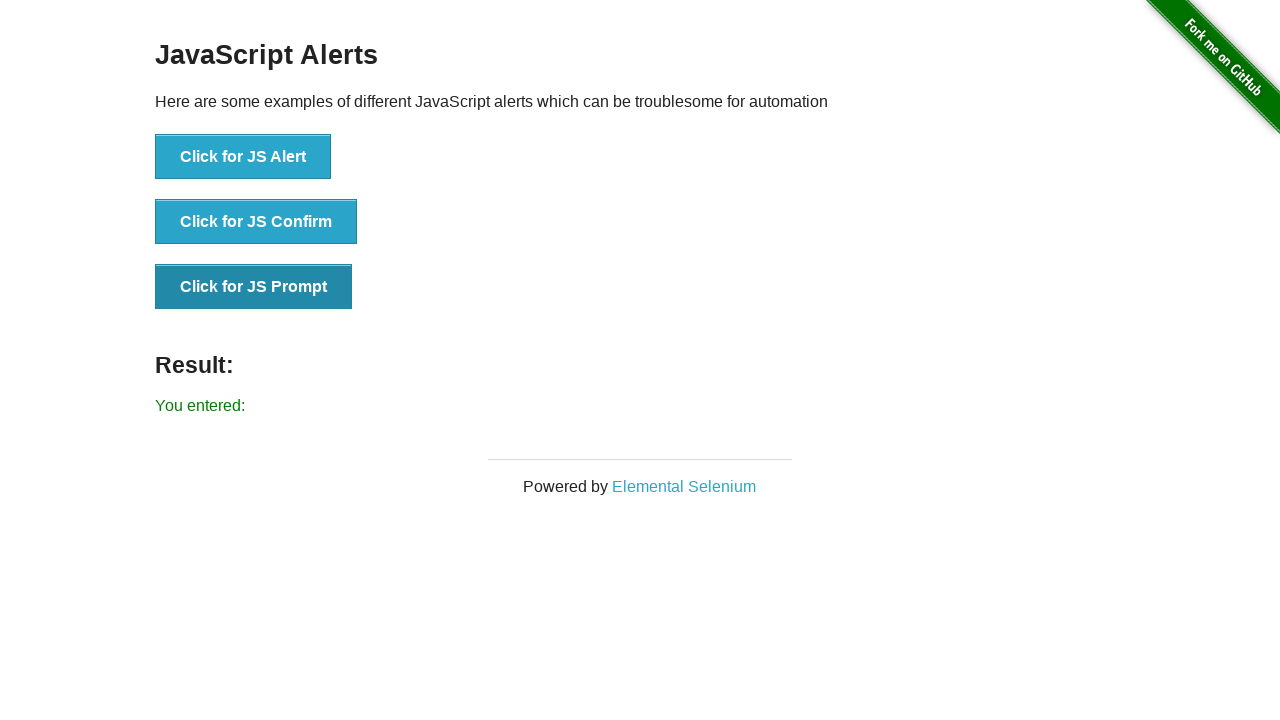

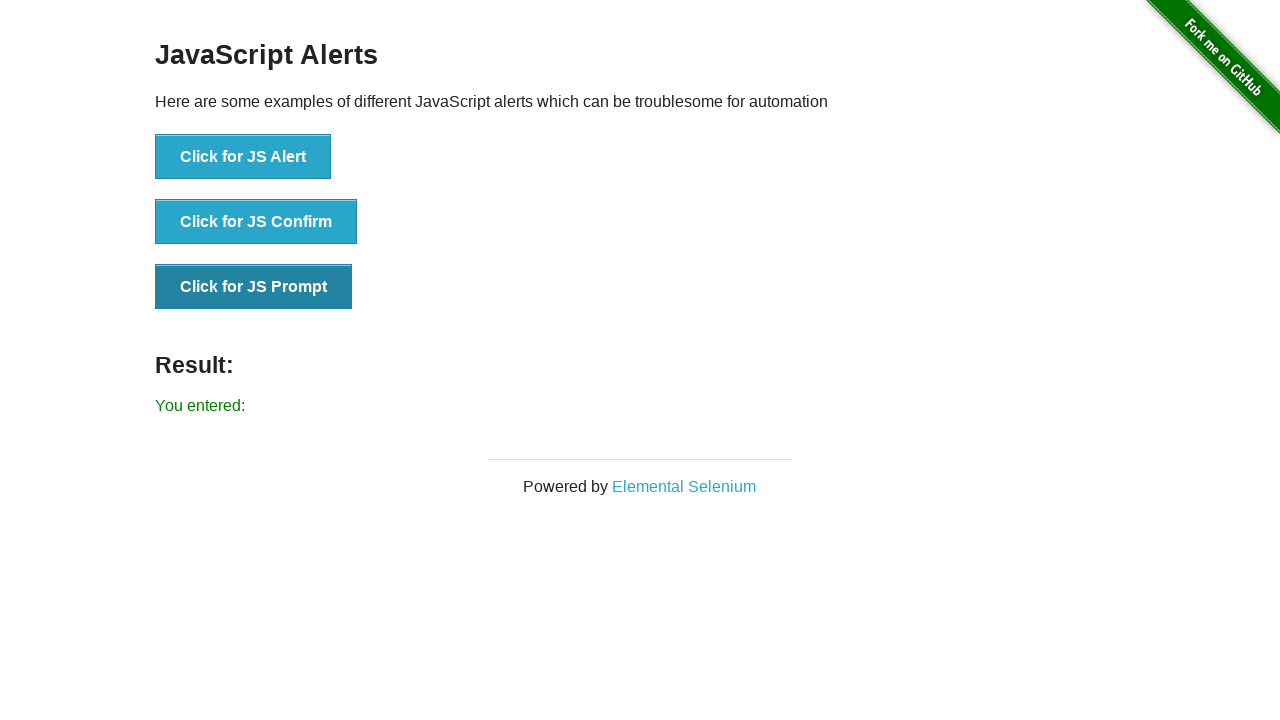